Tests various browser interactions including drag and drop, hover actions, context menu clicks, and keyboard actions across multiple pages on the-internet.herokuapp.com test site.

Starting URL: https://the-internet.herokuapp.com/

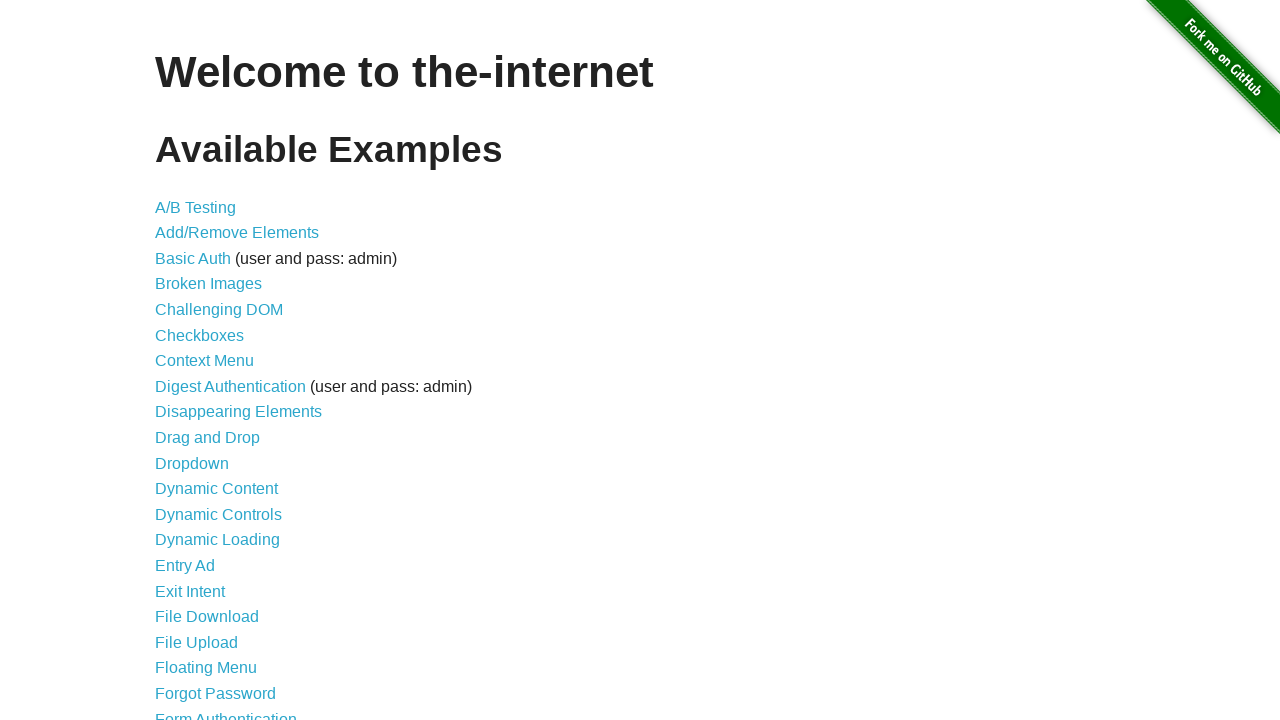

Pressed Control key down
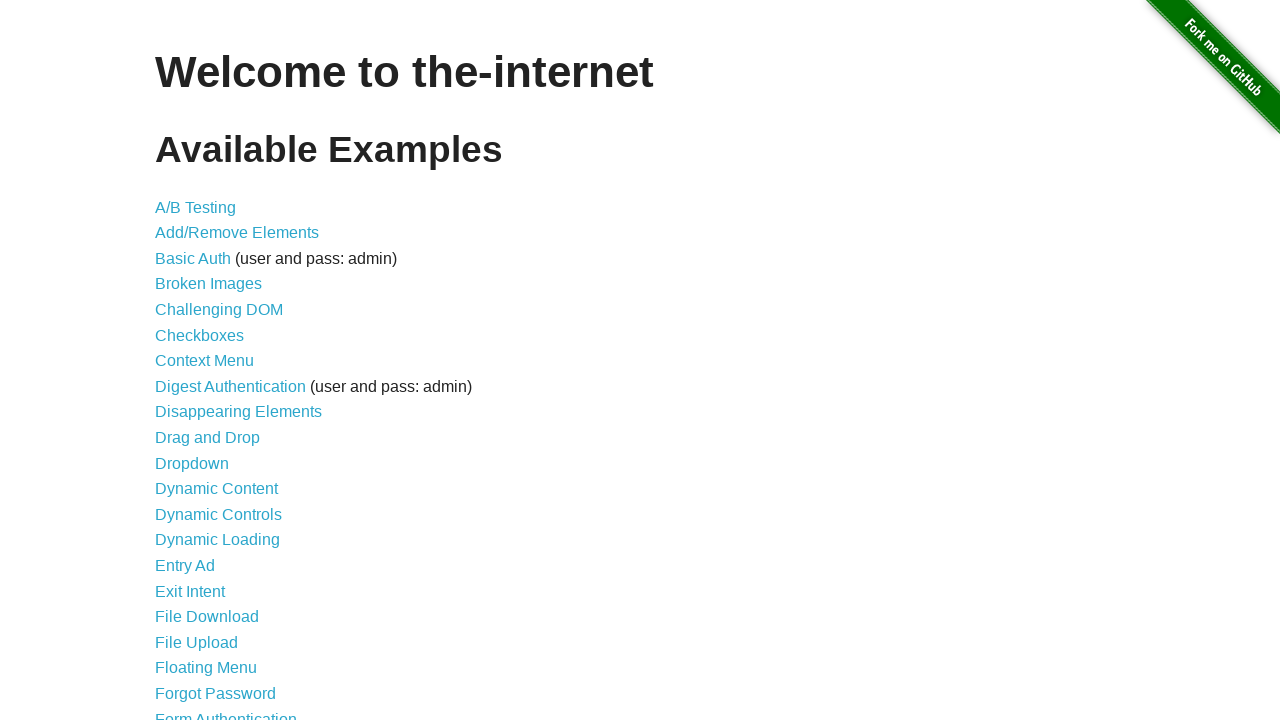

Clicked 'Drag and Drop' link with Control key to open in new tab at (208, 438) on text=Drag and Drop
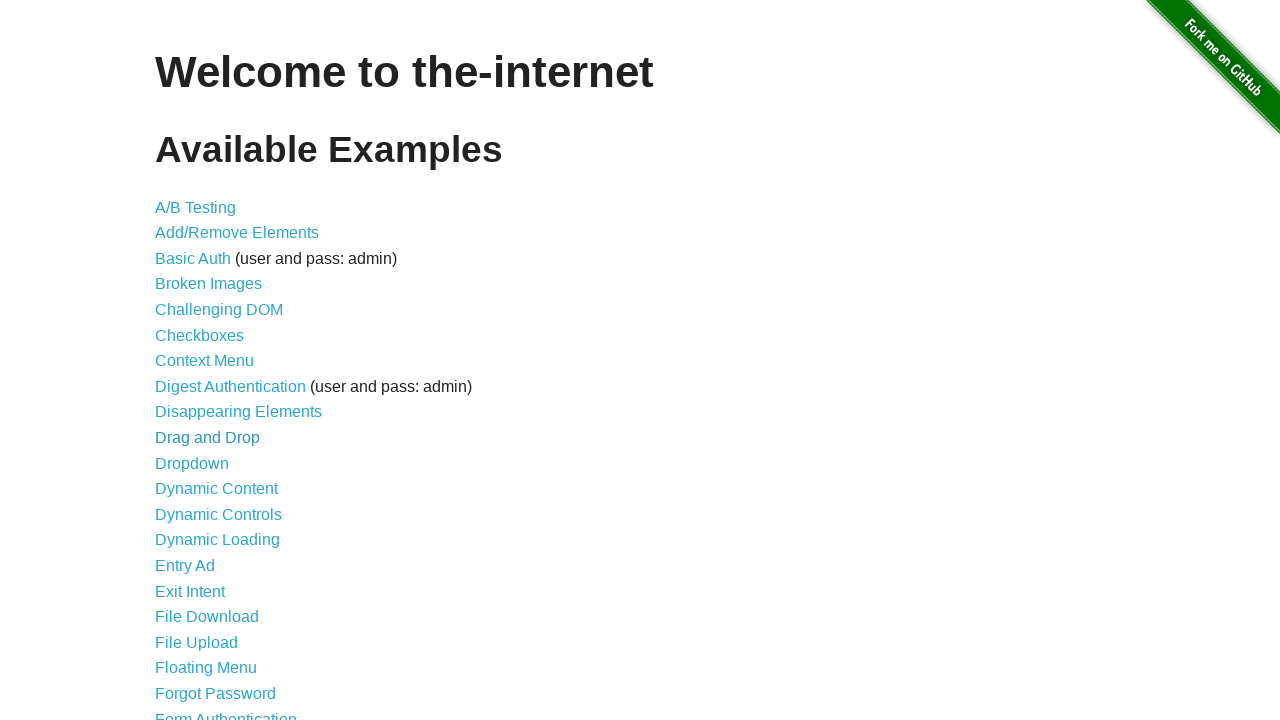

Released Control key
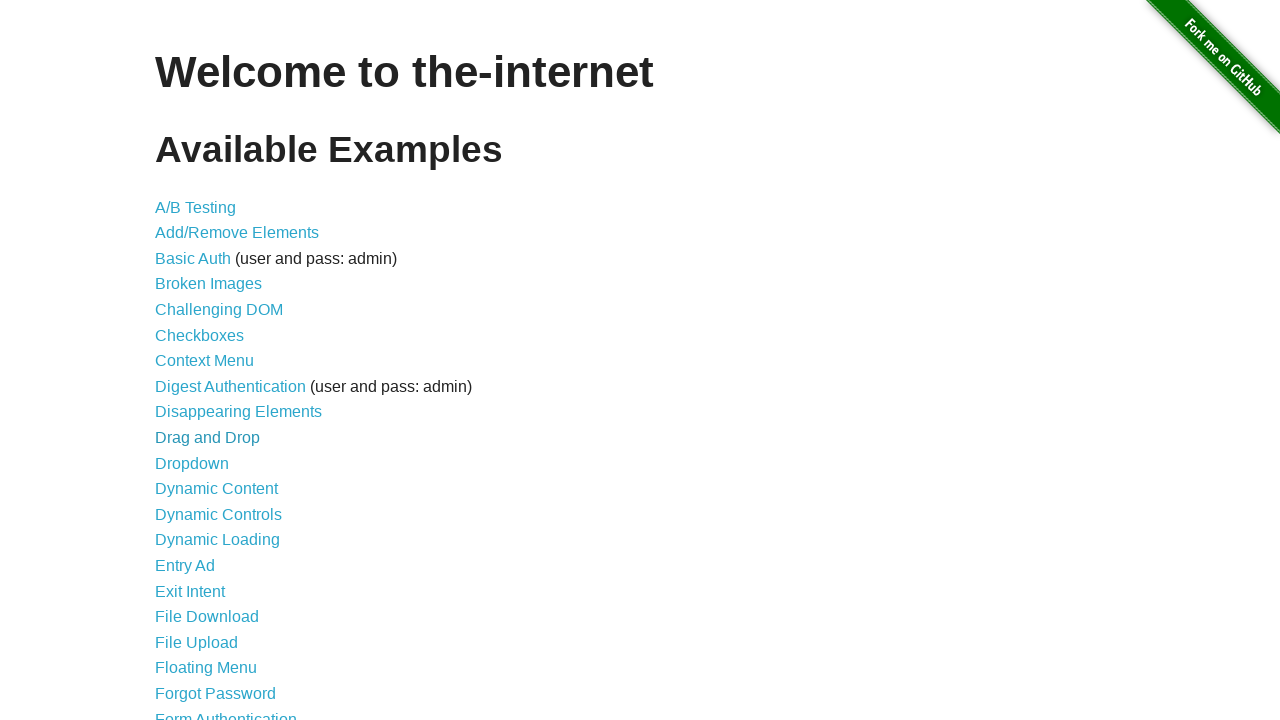

Switched to the new tab
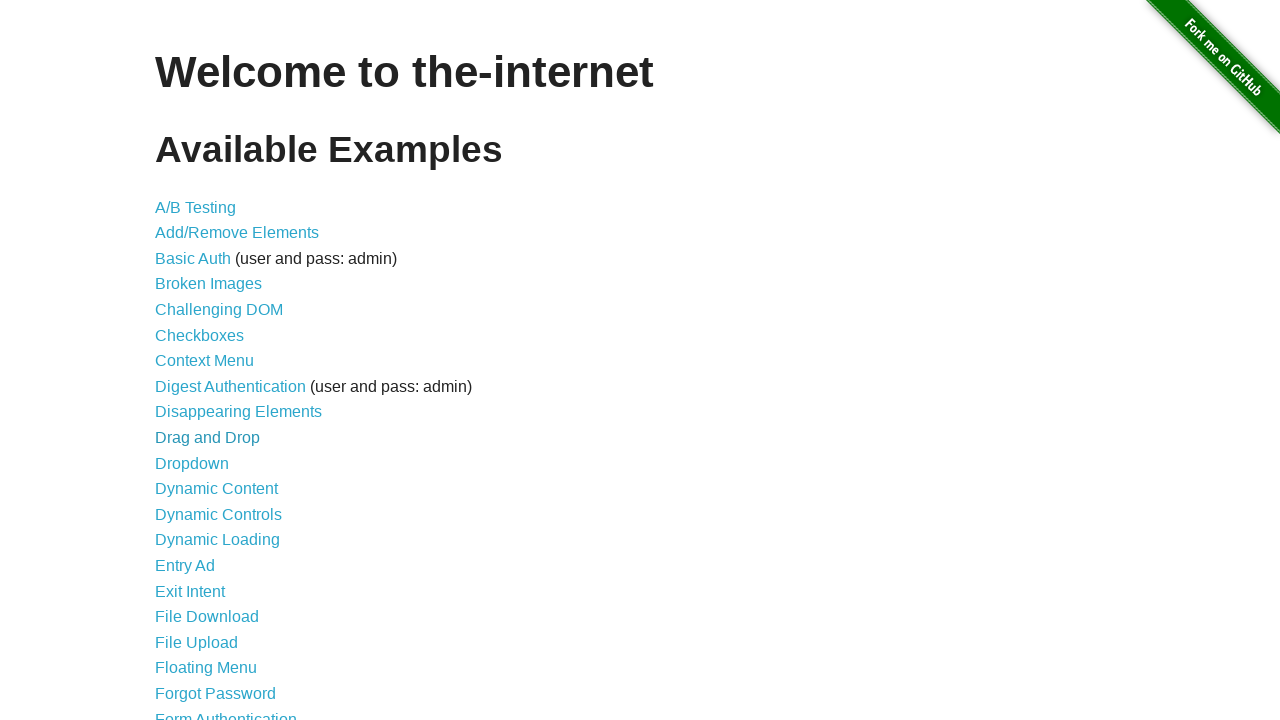

Waited for 'Drag and Drop' heading to load
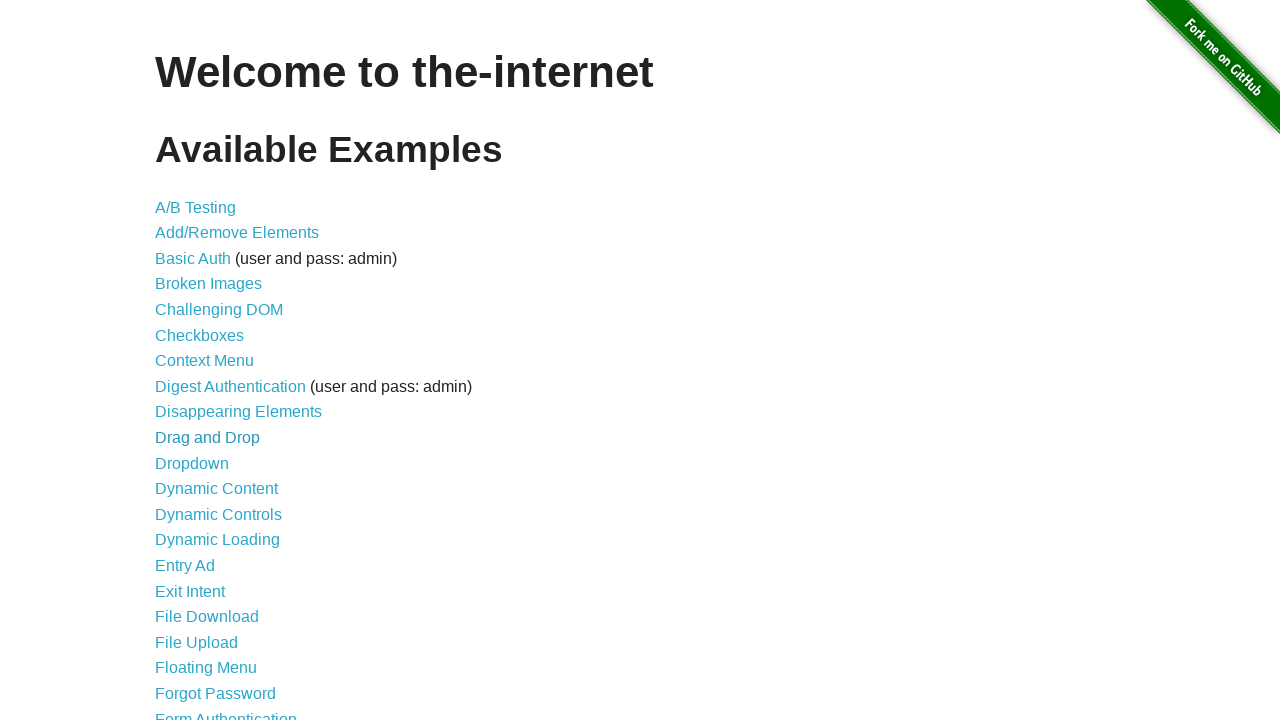

Located source element for drag and drop
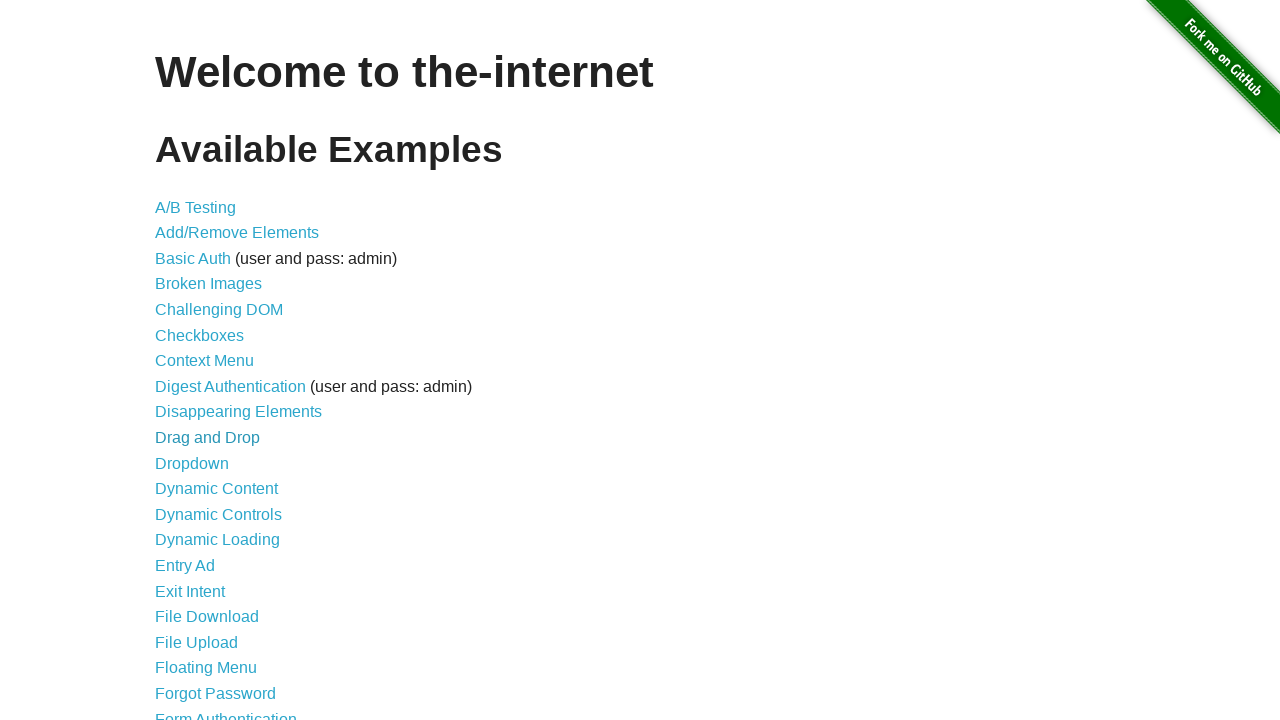

Located target element for drag and drop
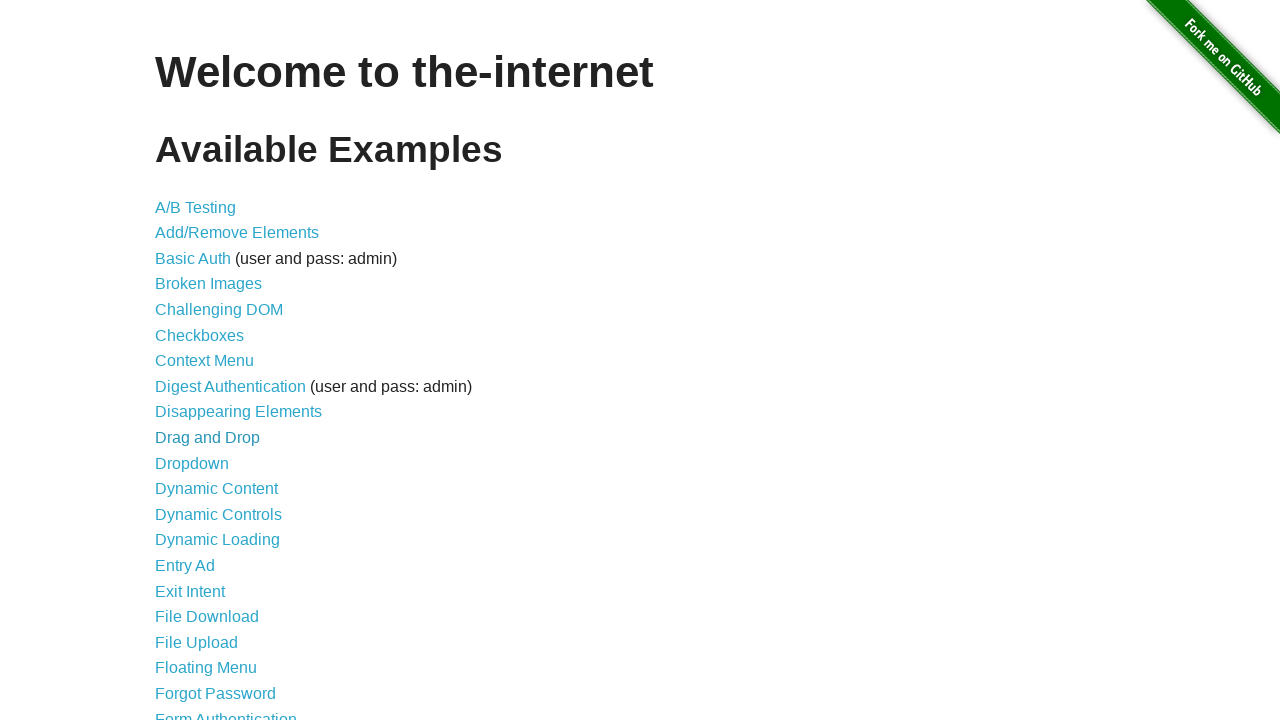

Performed drag and drop operation from source to target at (445, 164)
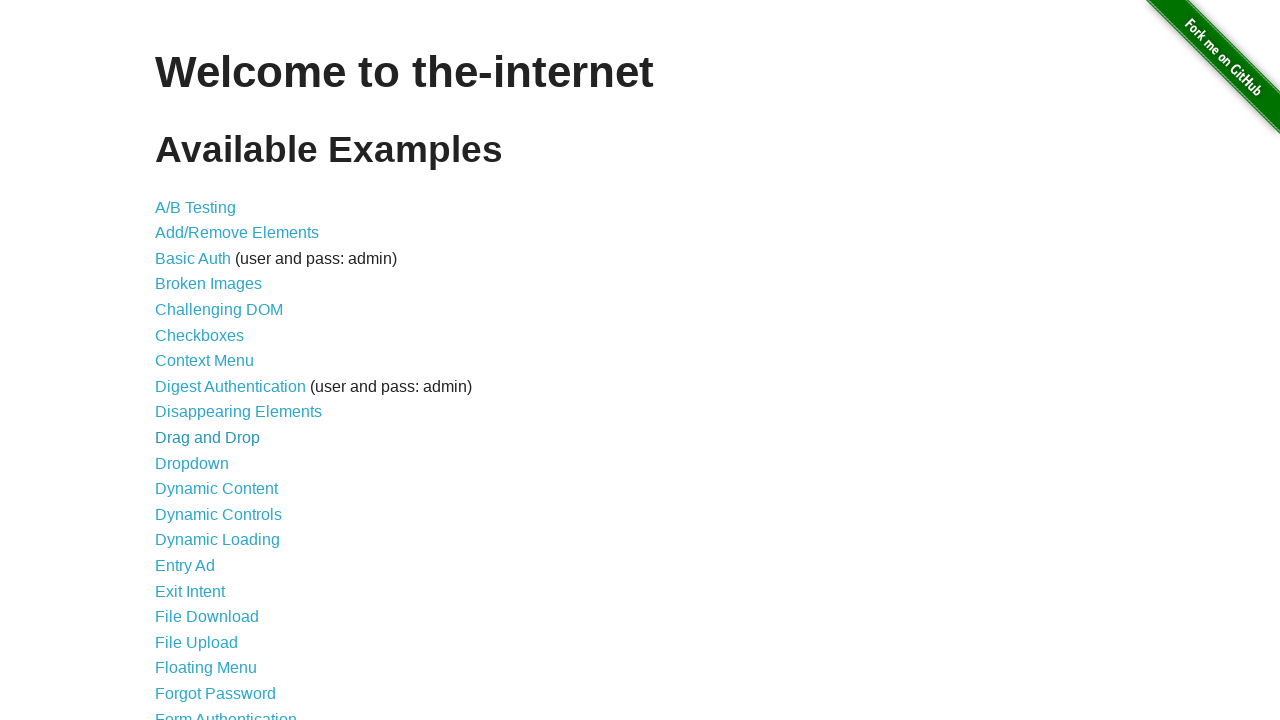

Closed the drag and drop tab
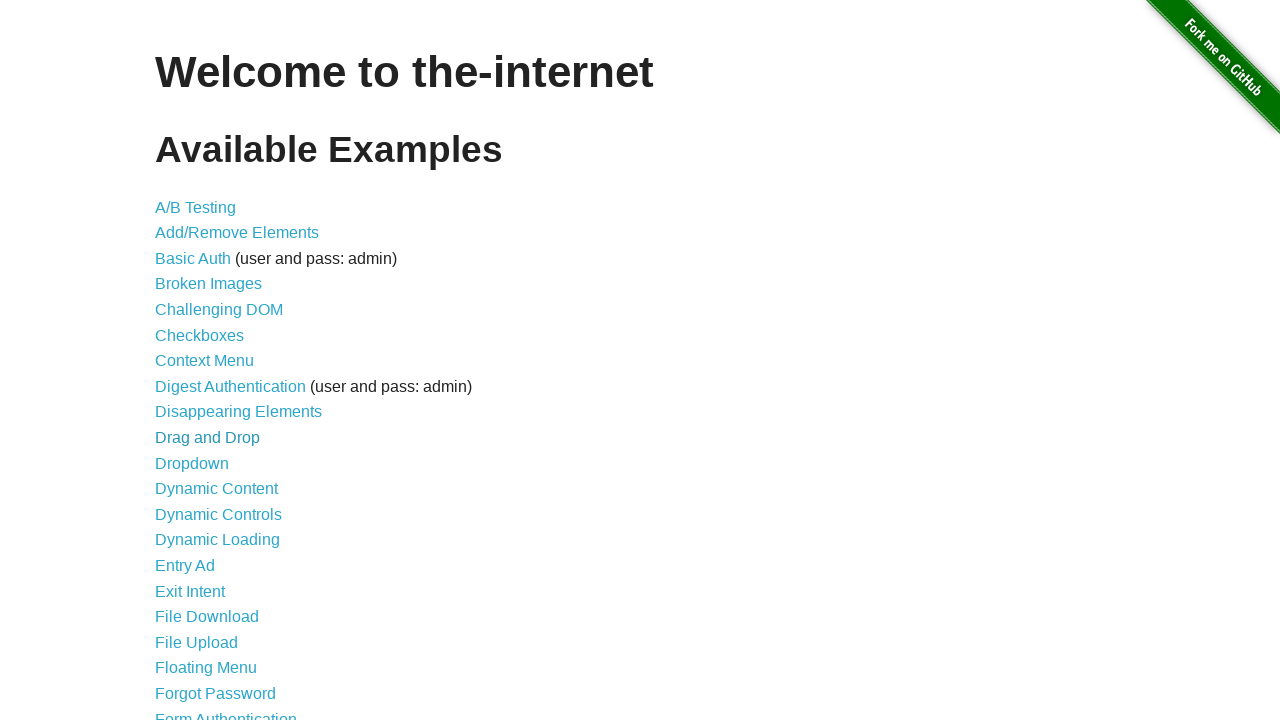

Clicked on 'Hovers' link at (180, 360) on text=Hovers
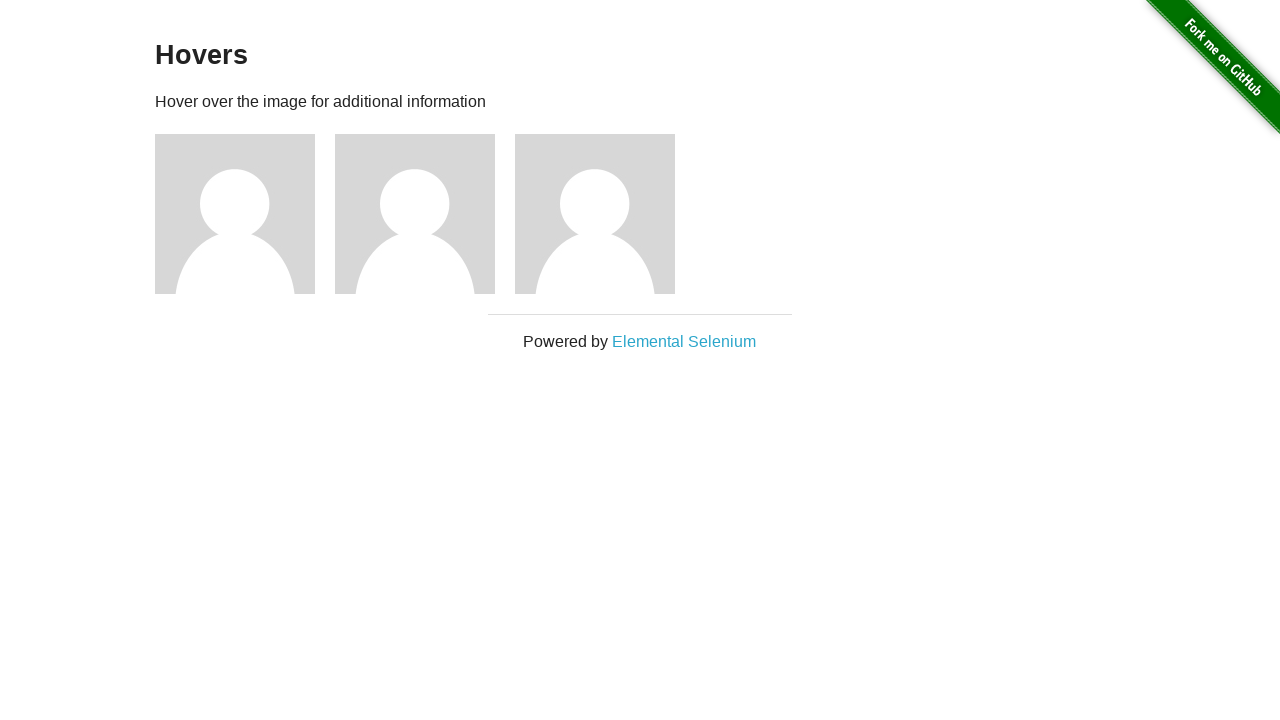

Waited for user avatar images to load
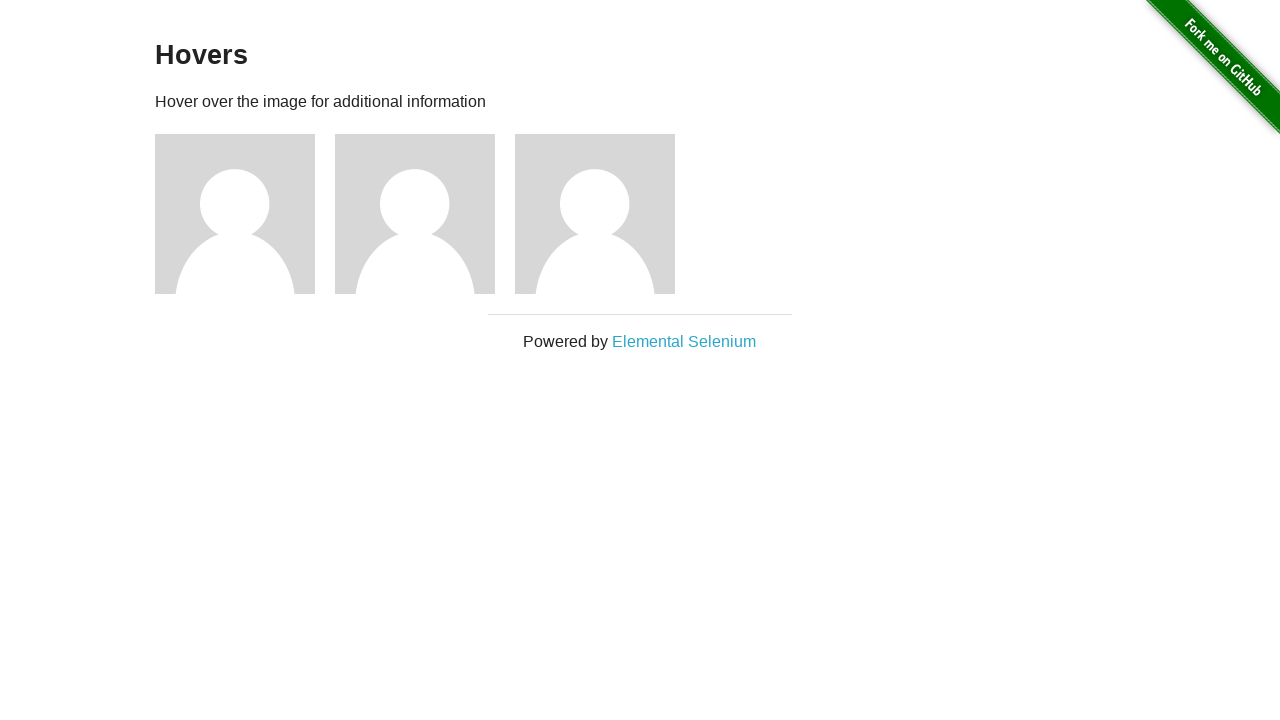

Hovered over the first user avatar at (235, 214) on (//img[@alt='User Avatar'])[1]
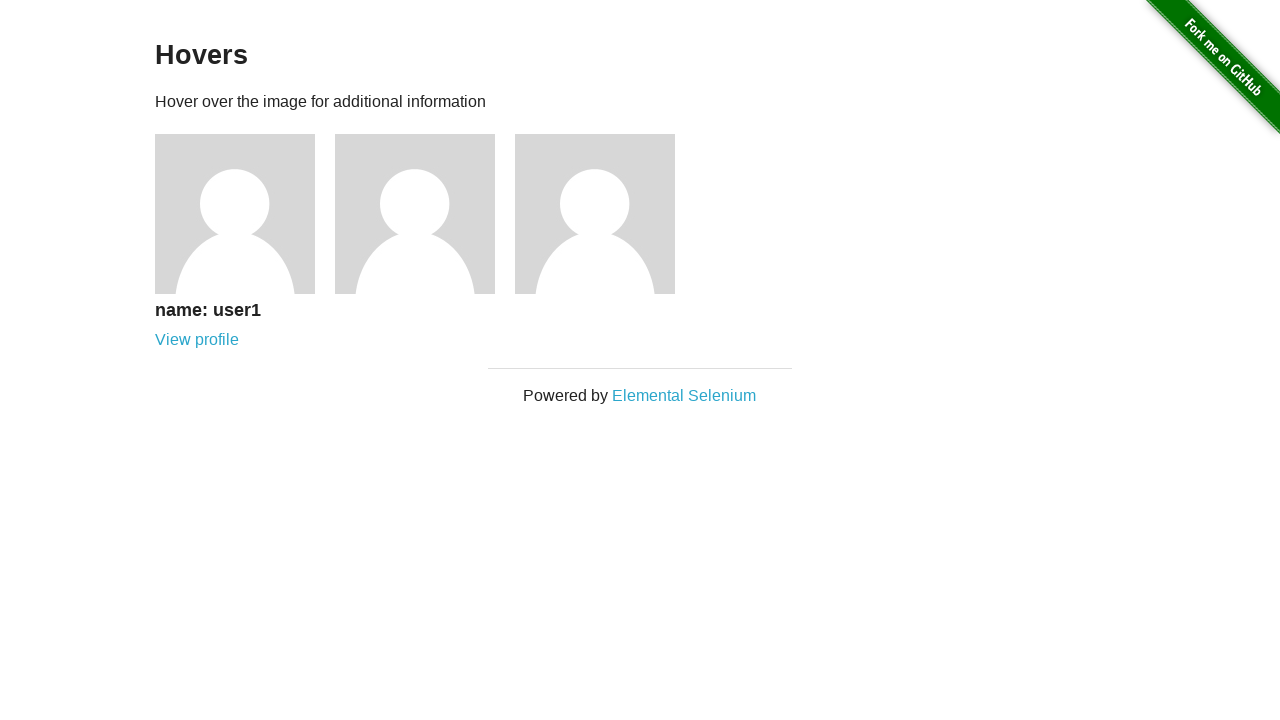

Retrieved tooltip text for first user
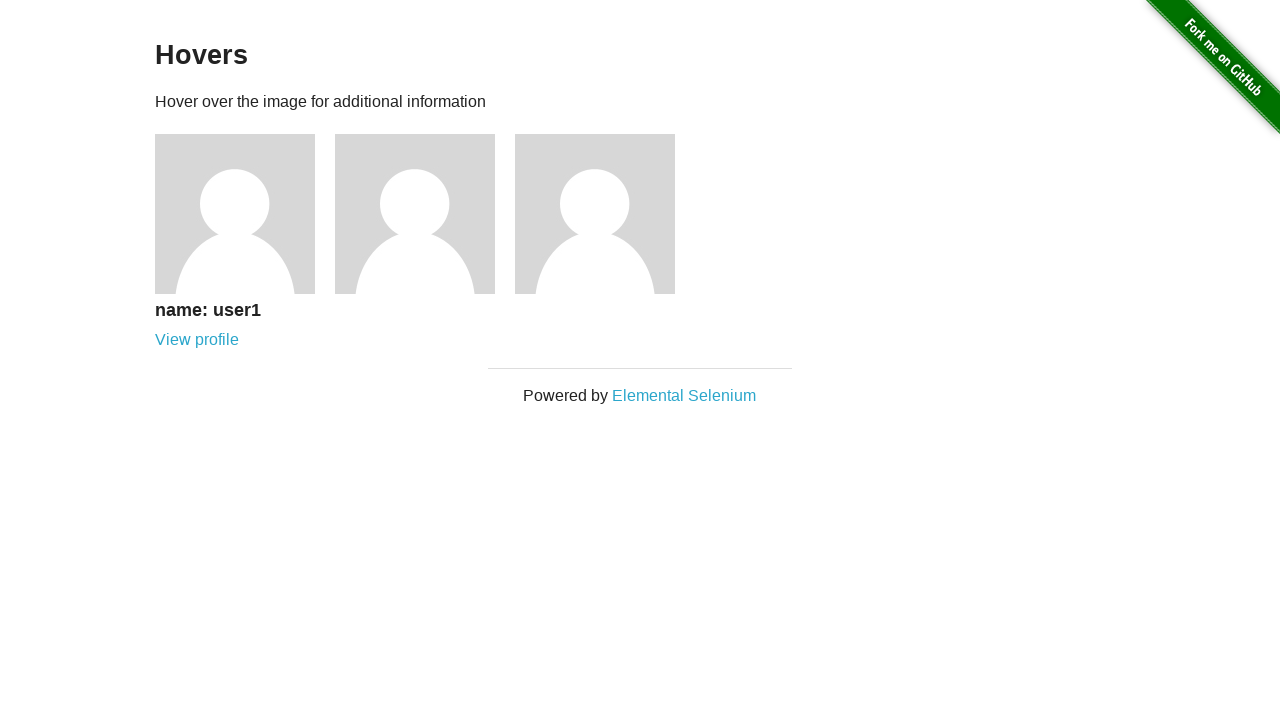

Navigated back to main page
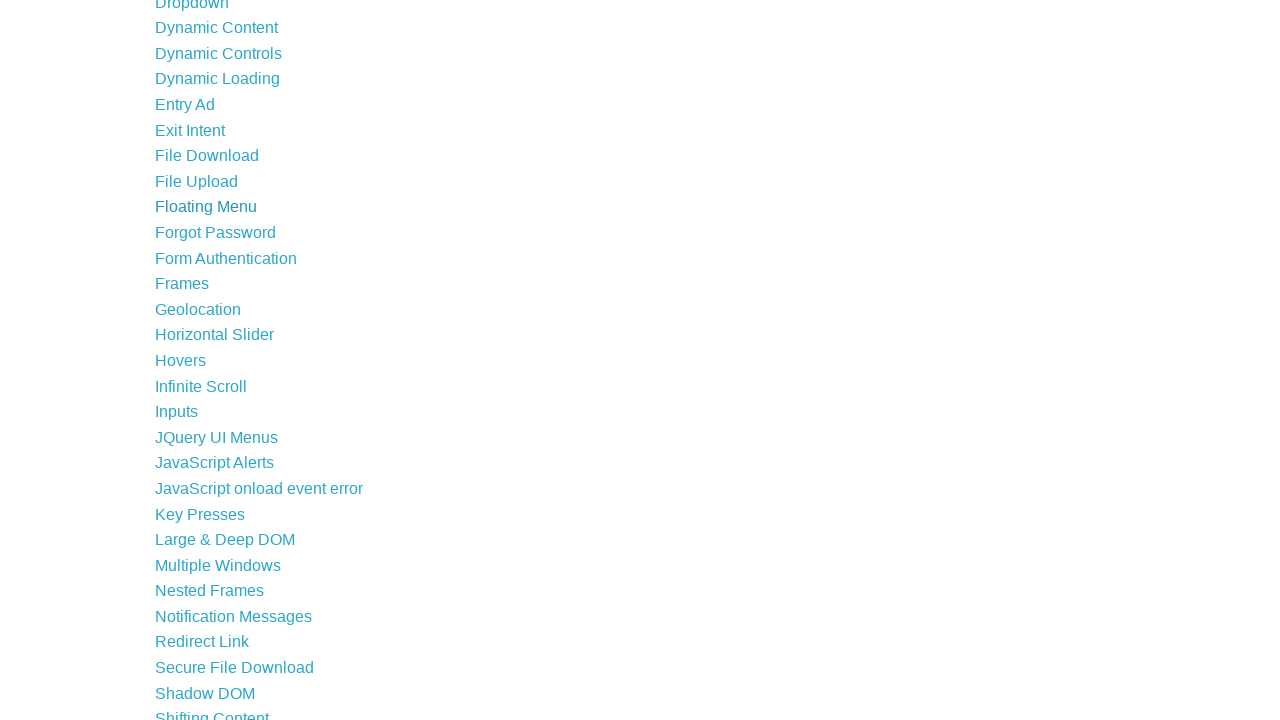

Clicked on 'Context Menu' link at (204, 361) on text=Context Menu
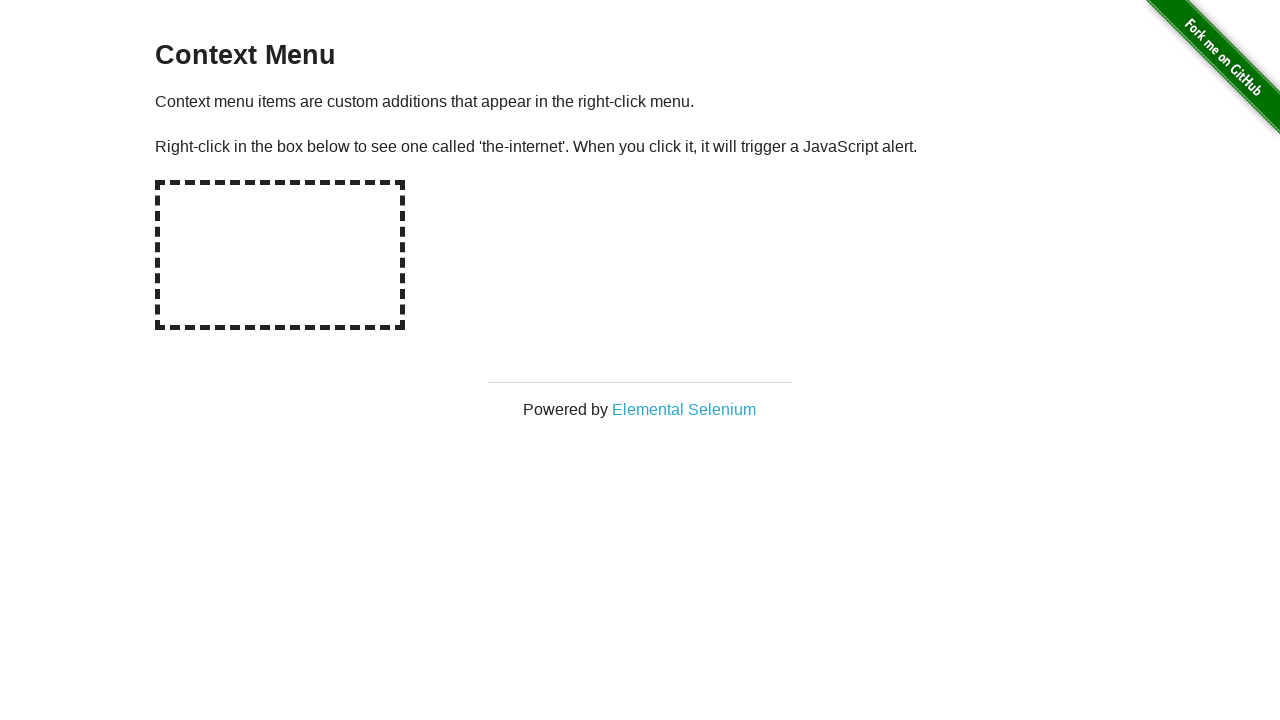

Waited for hot-spot element to load
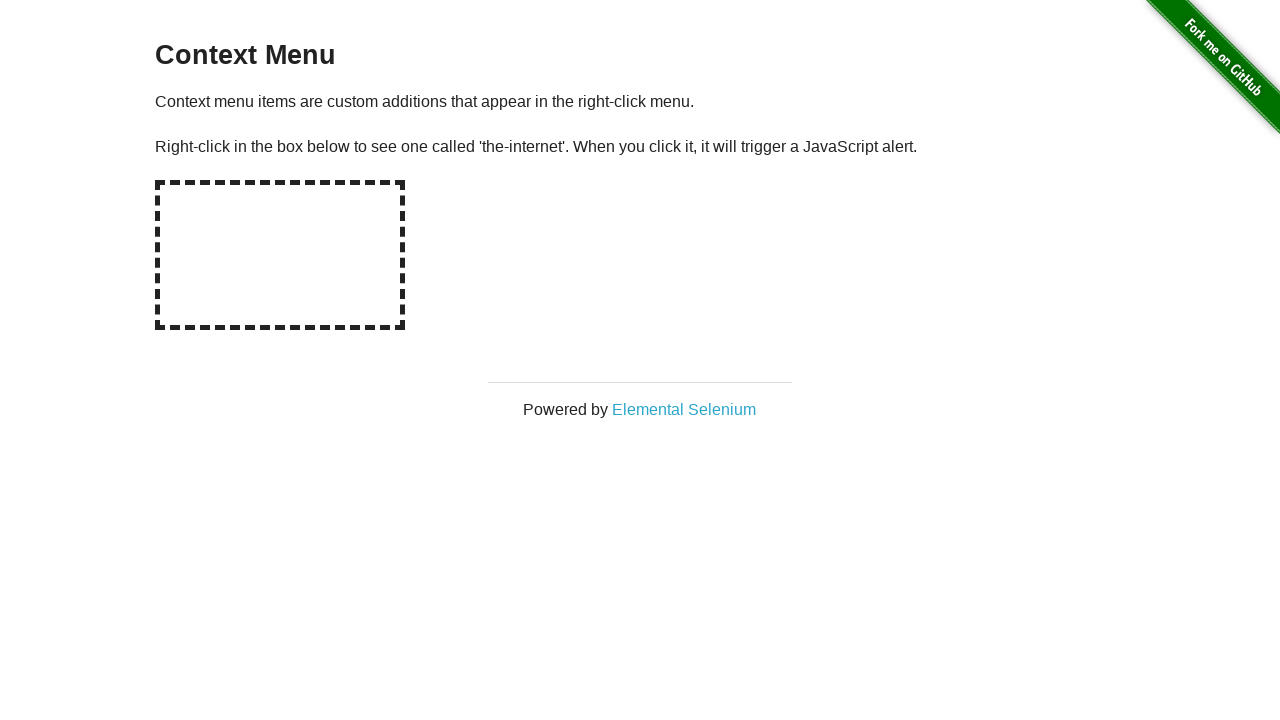

Right-clicked on the hot-spot element at (280, 255) on #hot-spot
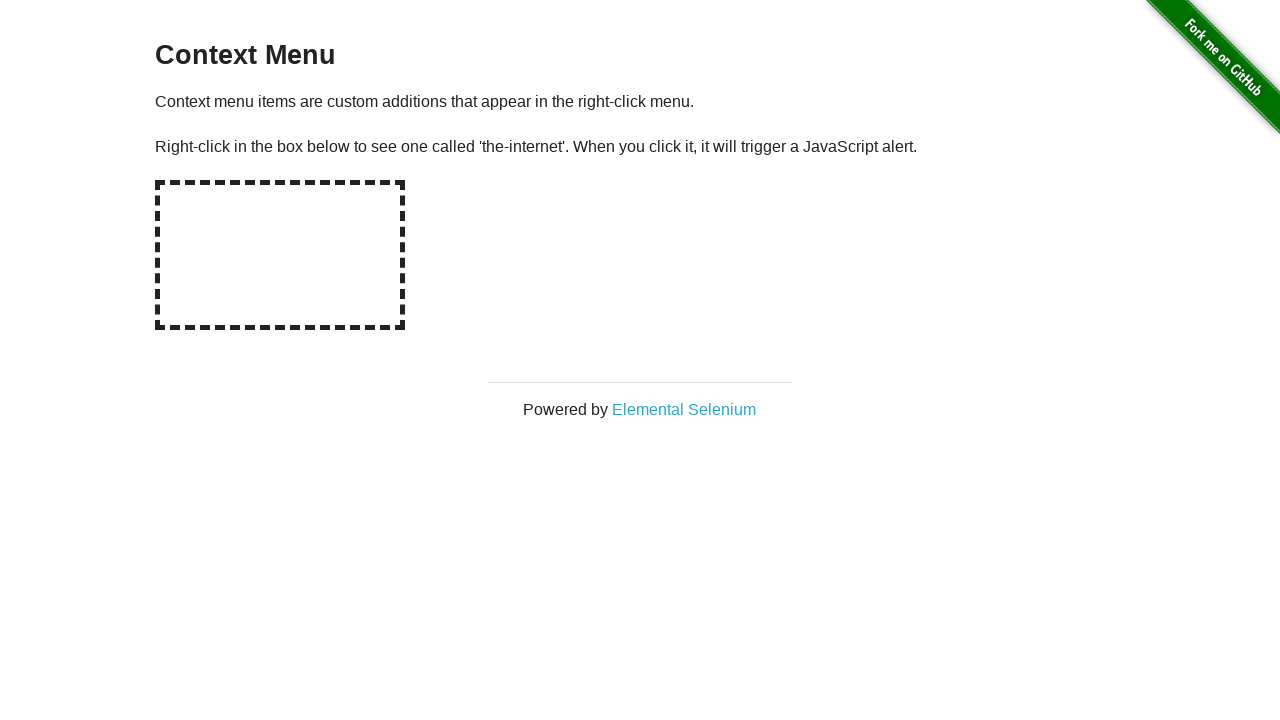

Set up dialog handler to accept alerts
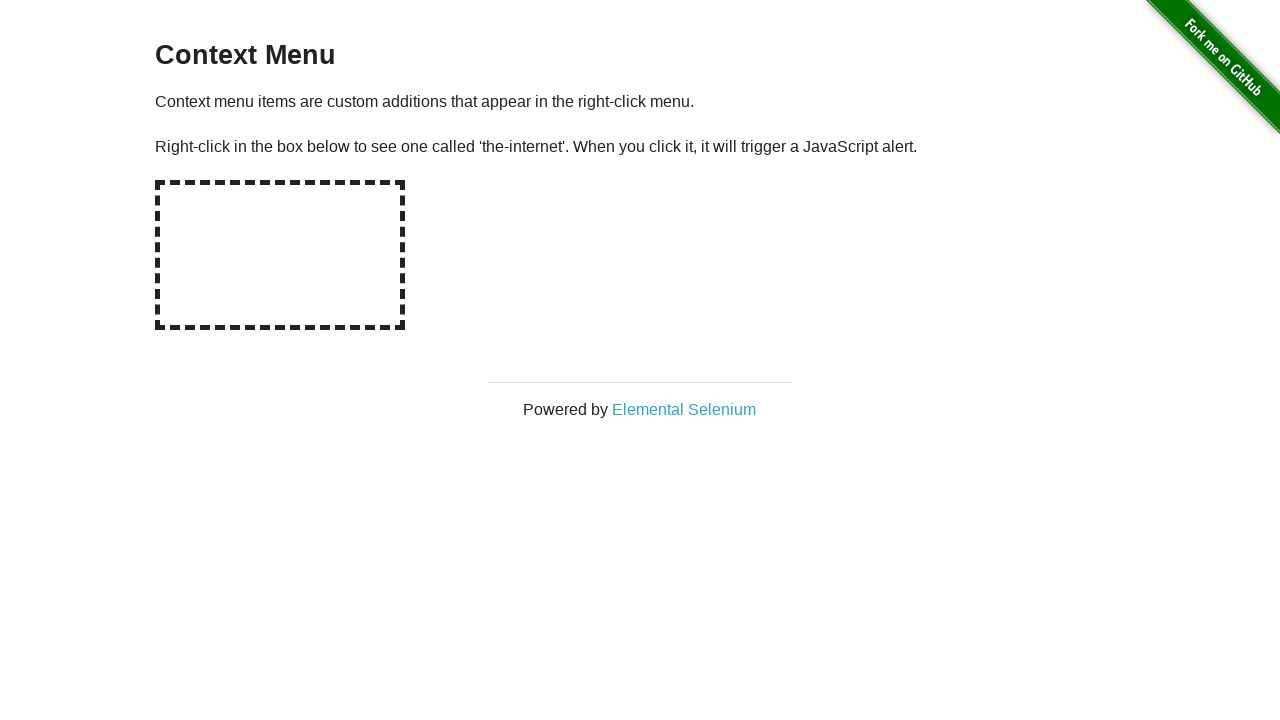

Right-clicked on hot-spot element to trigger alert dialog at (280, 255) on #hot-spot
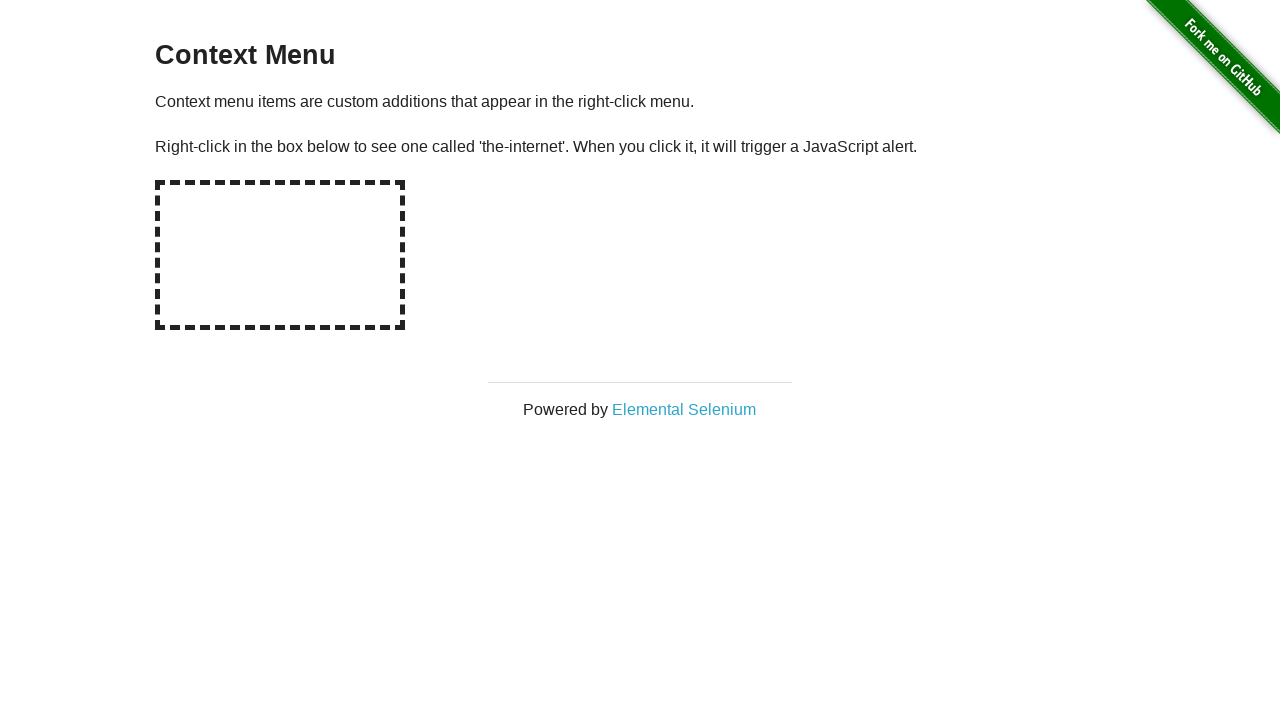

Navigated to key presses page
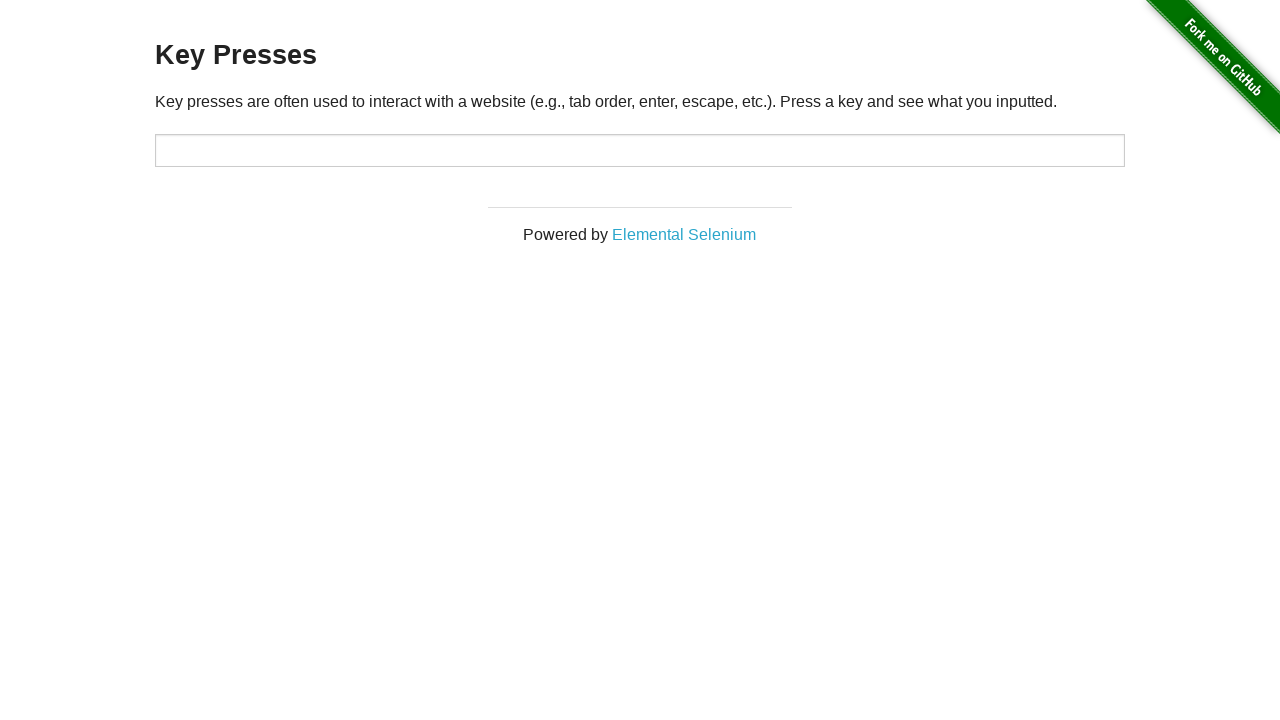

Located text input field
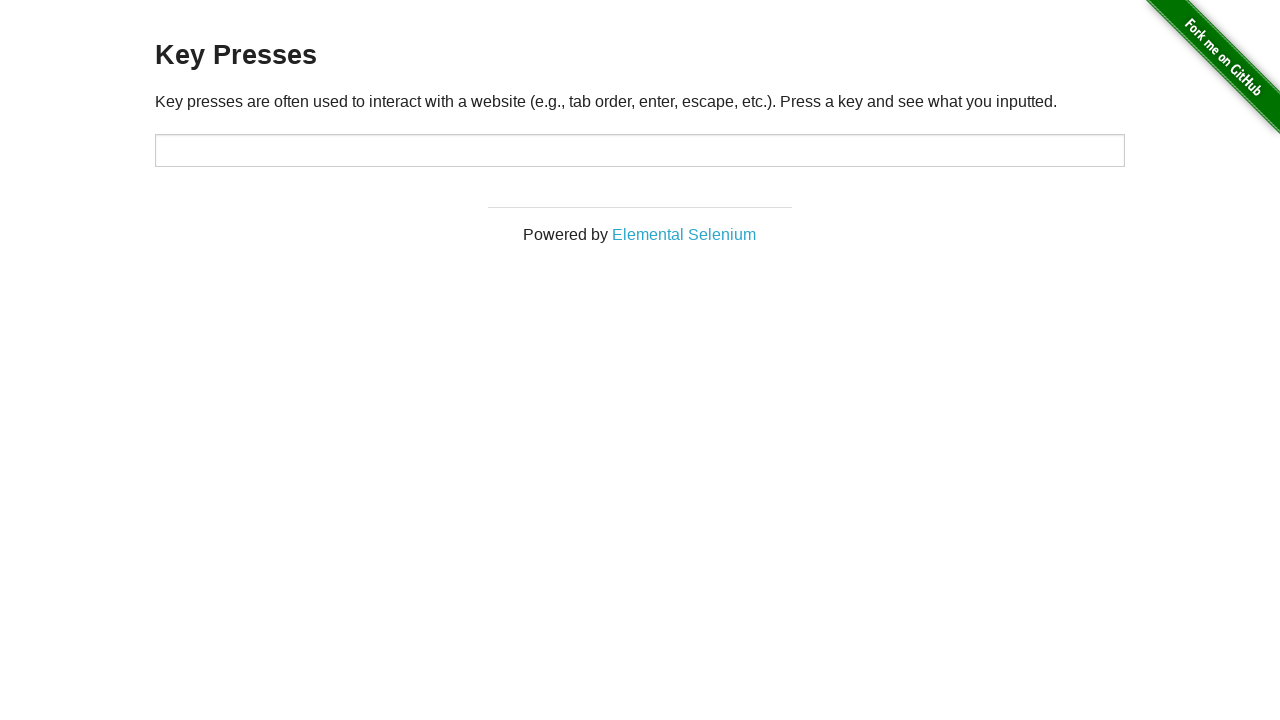

Clicked on text input field at (640, 150) on #target
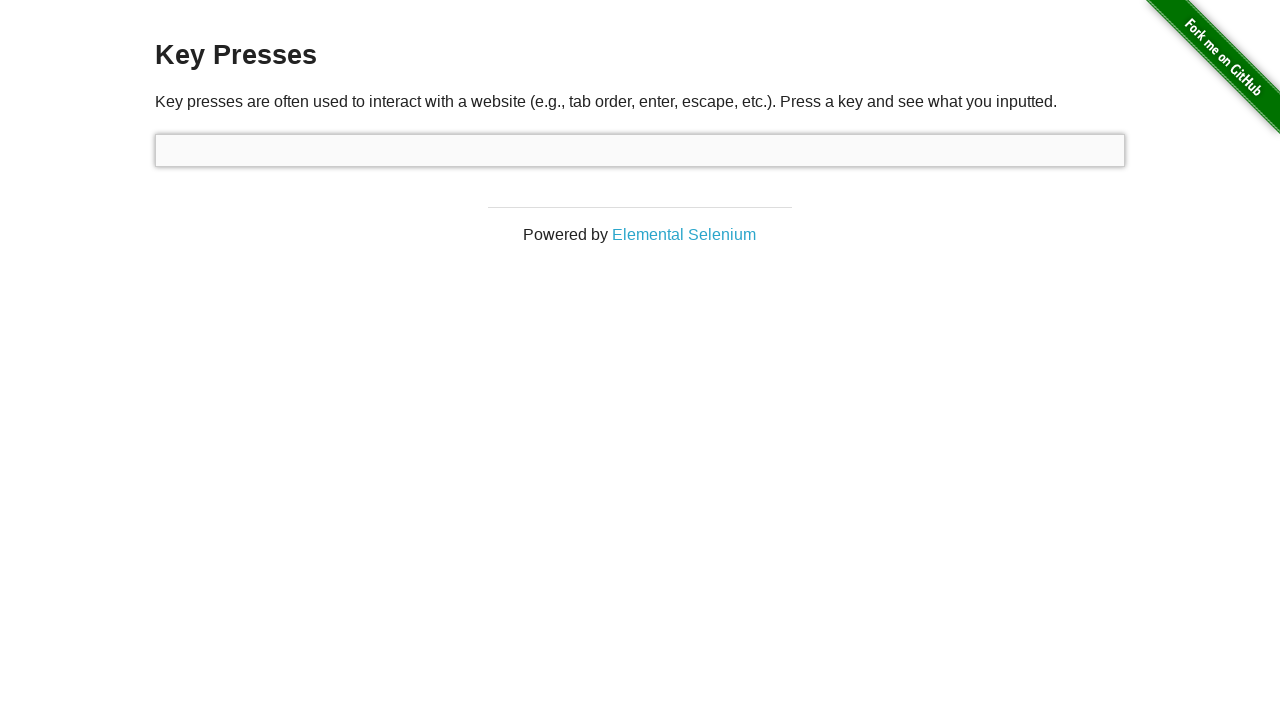

Pressed Control key down
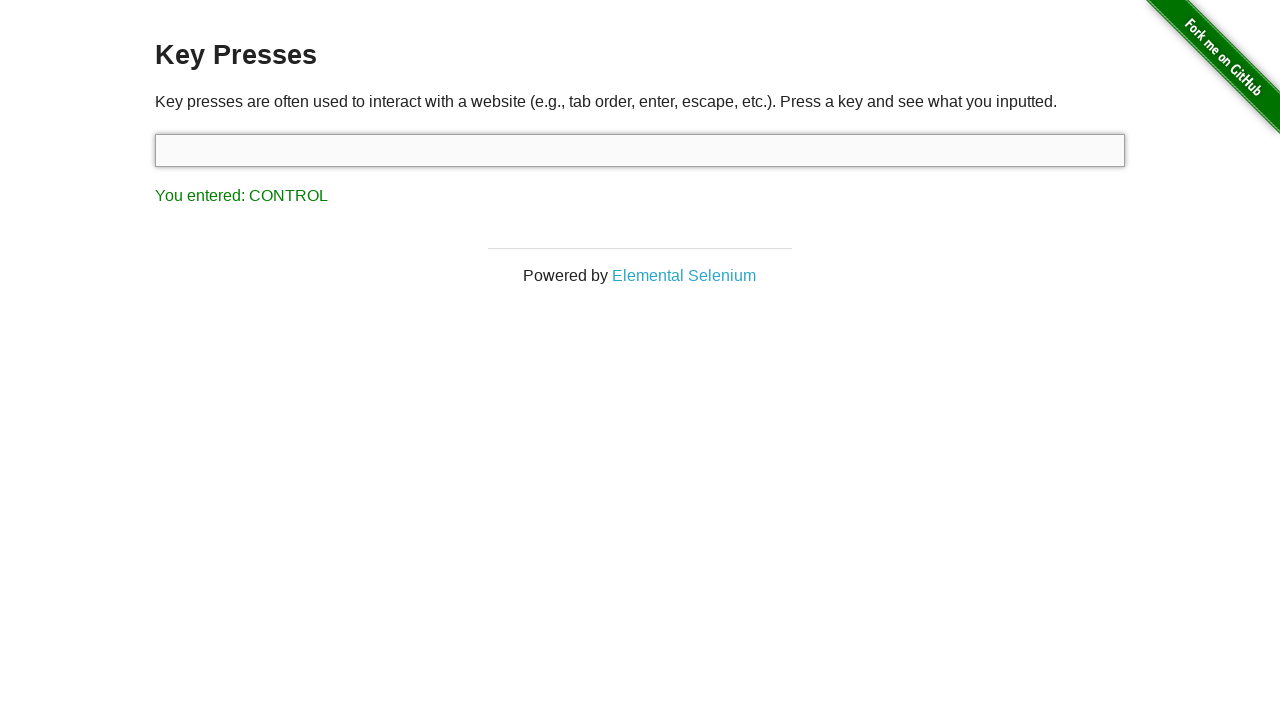

Typed 'test' with Control key held
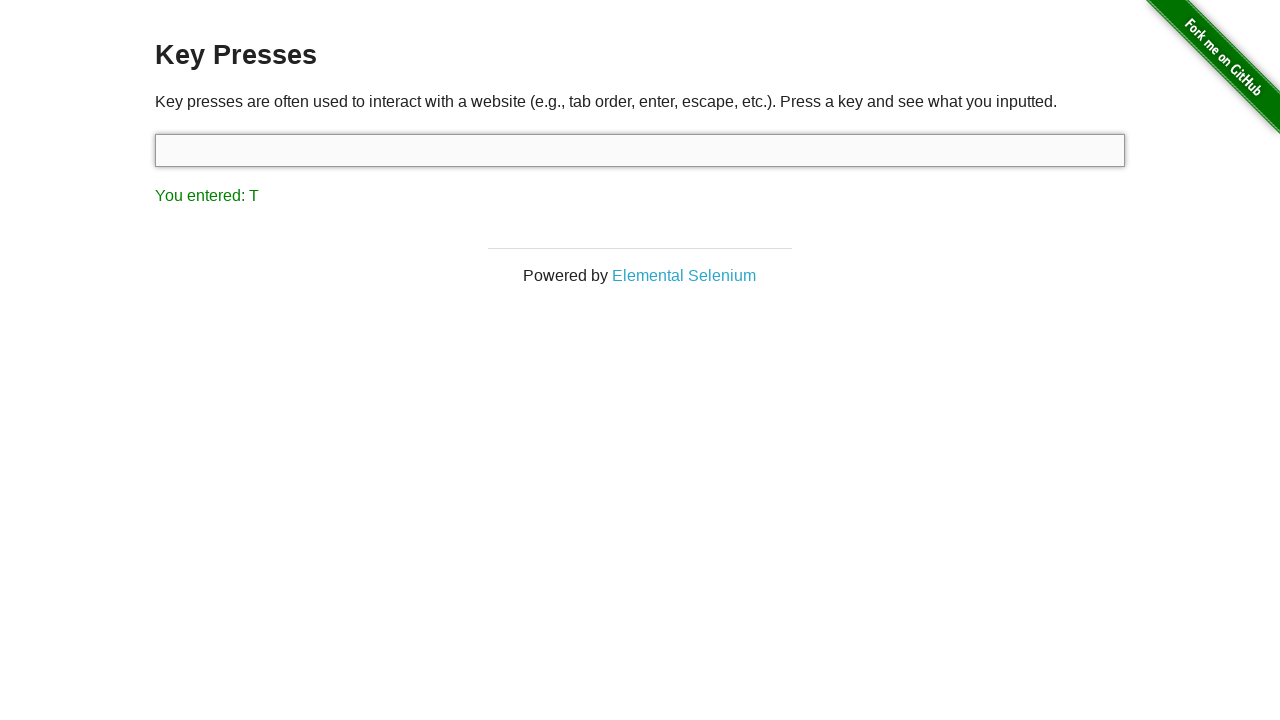

Released Control key
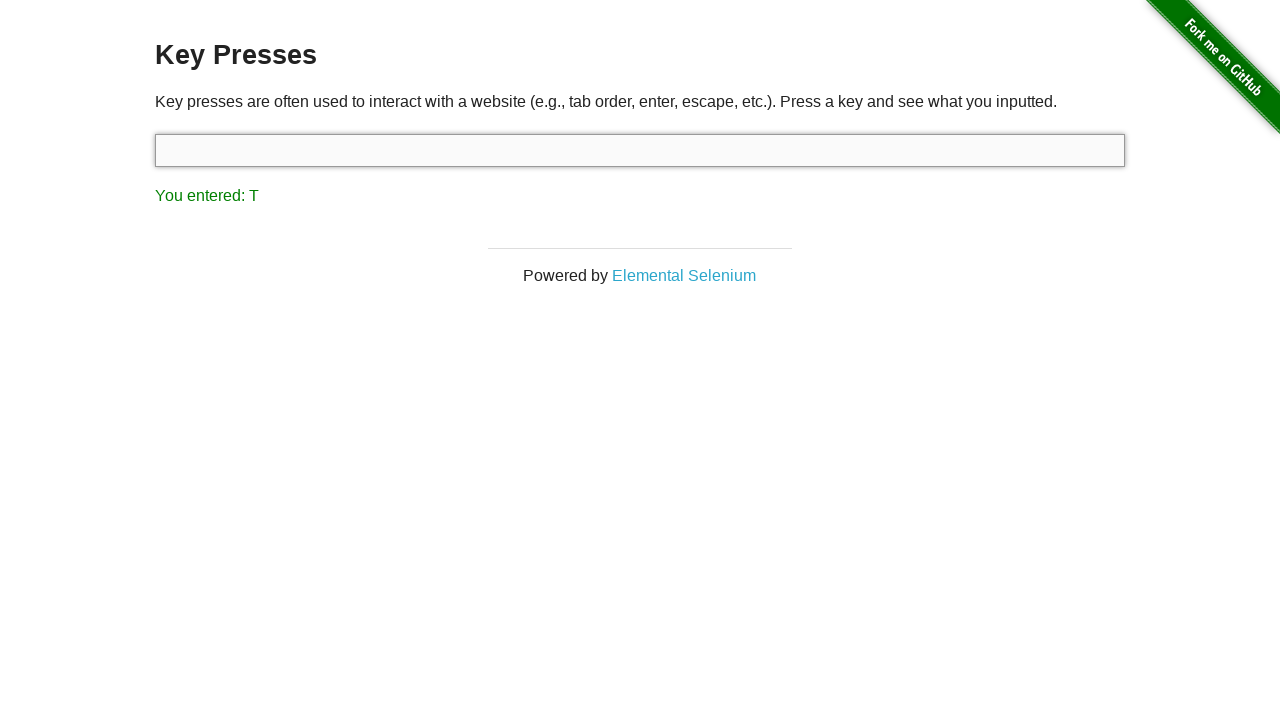

Typed 'Testing'
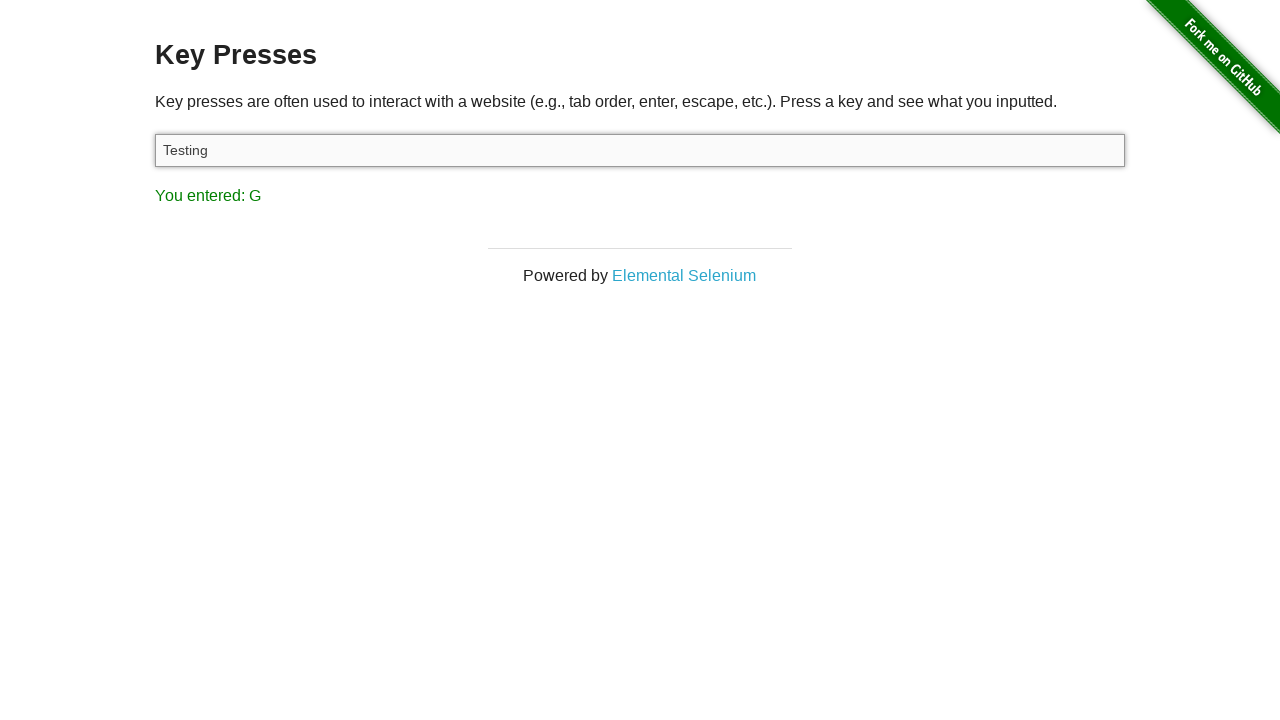

Pressed Control key down
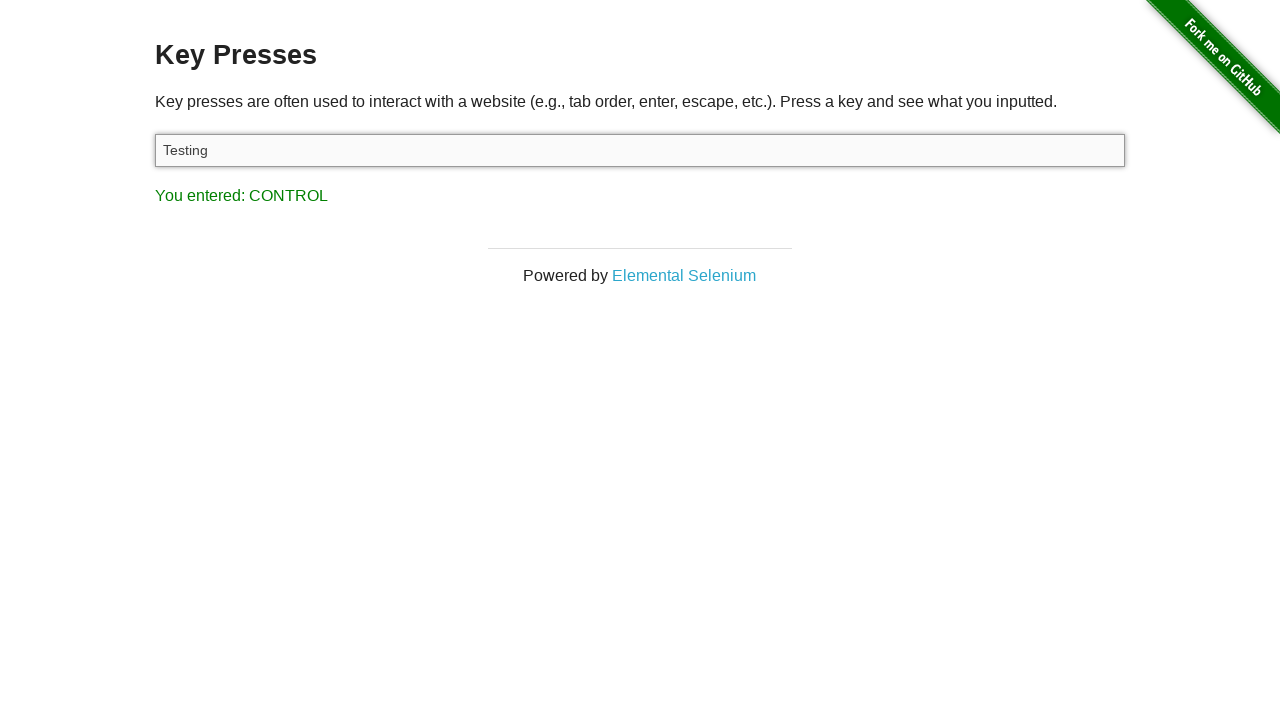

Pressed 'A' key with Control to select all text
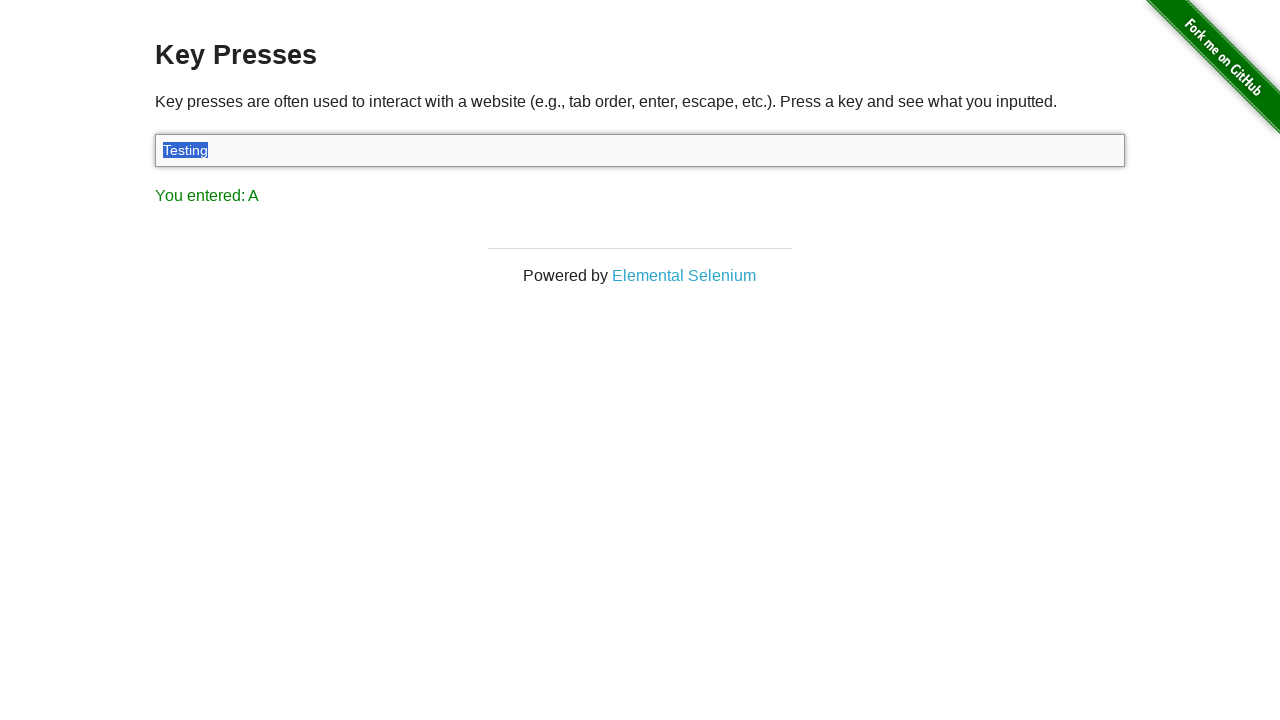

Released Control key
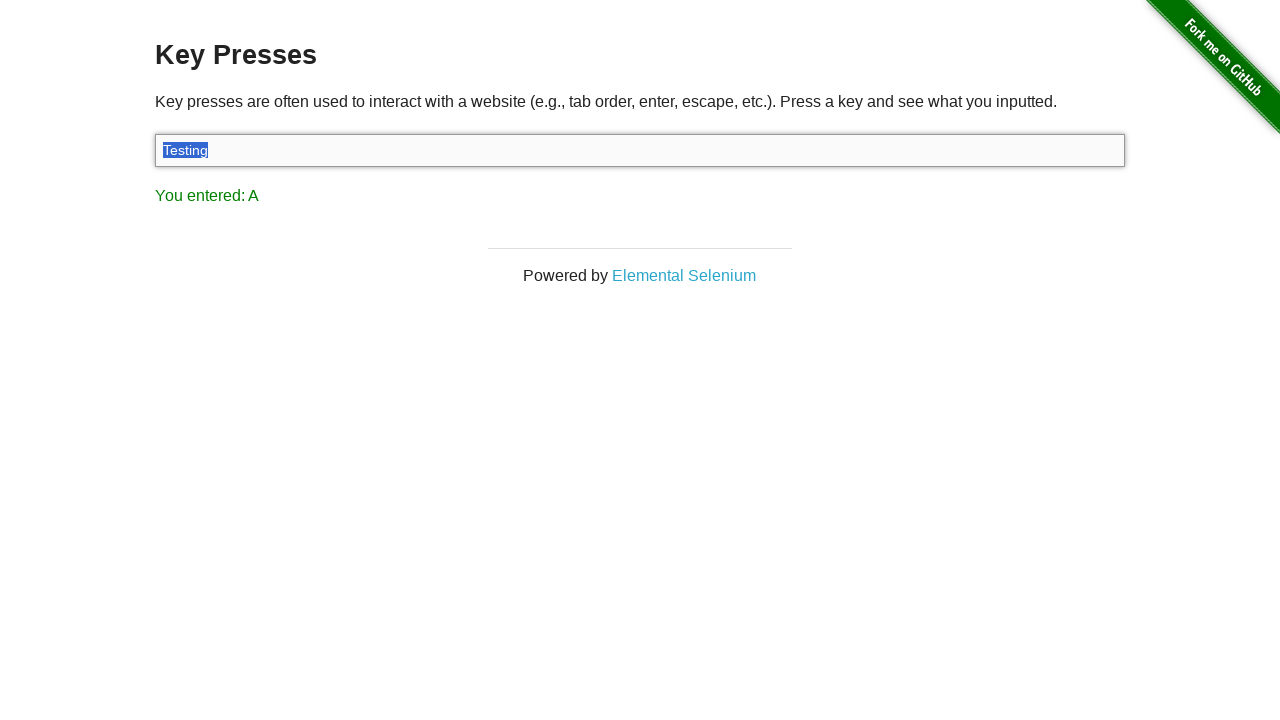

Pressed Backspace to delete selected text
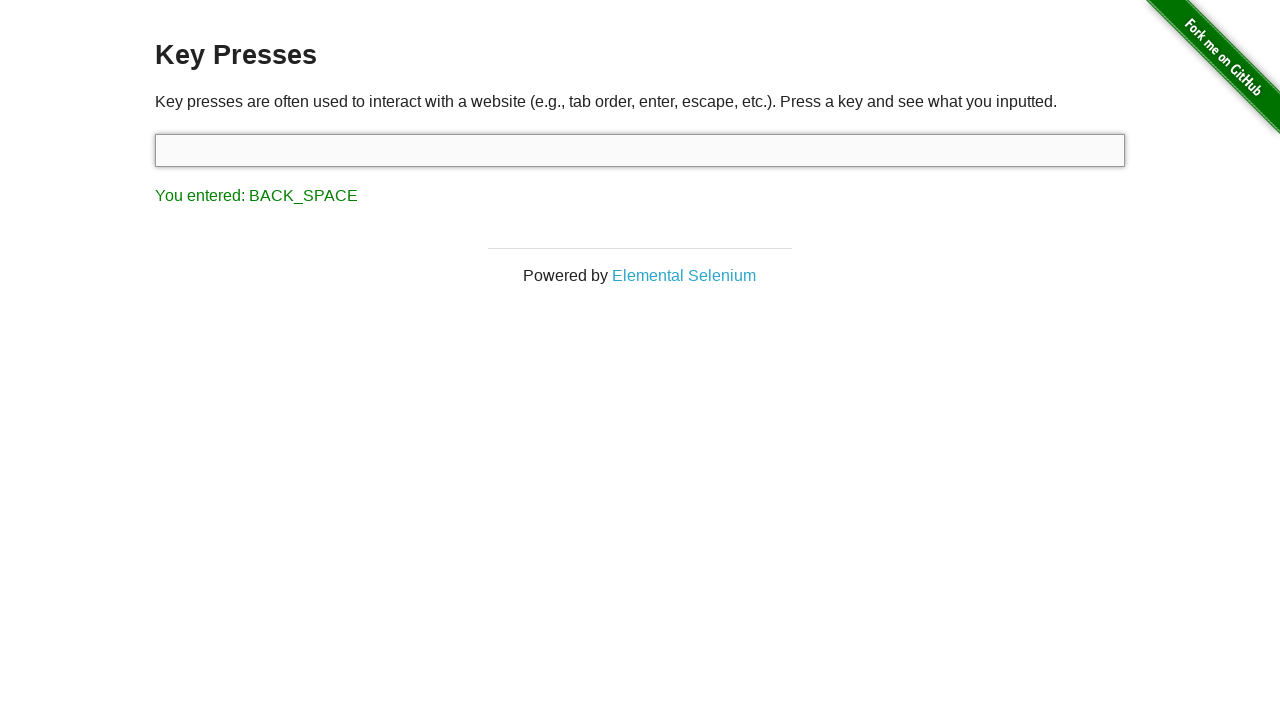

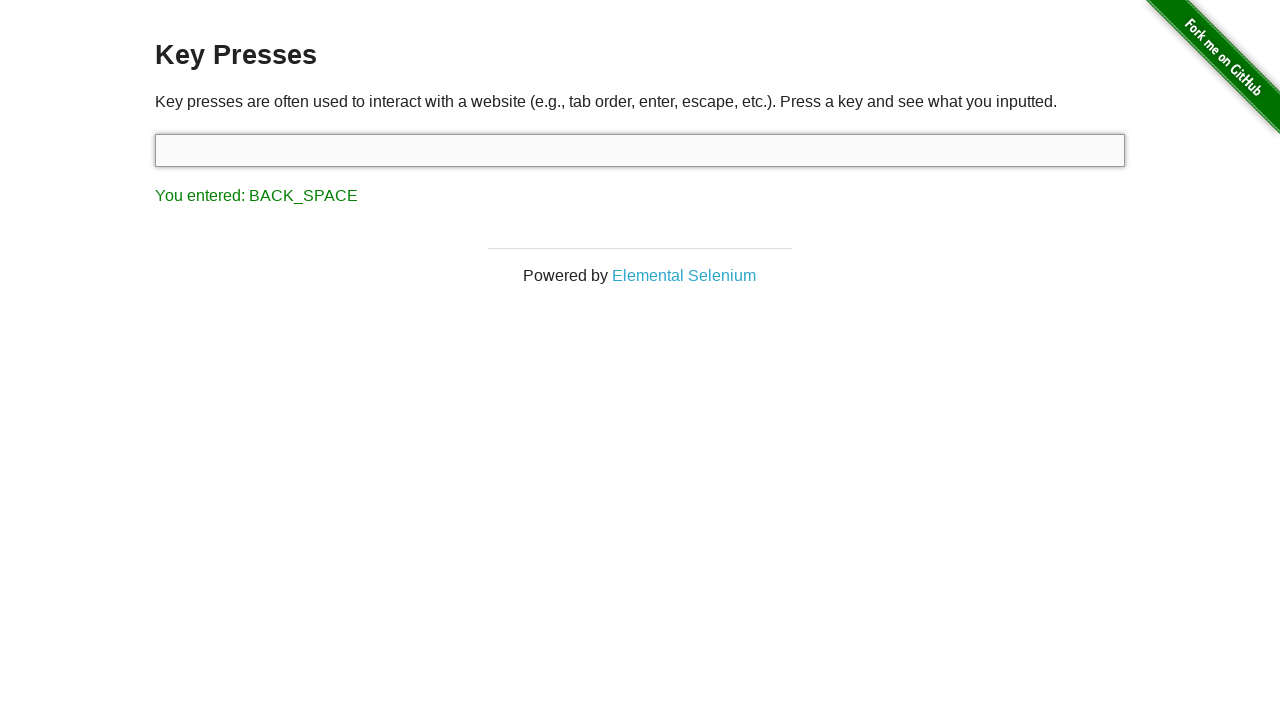